Tests marking all todo items as completed using the toggle all checkbox

Starting URL: https://demo.playwright.dev/todomvc

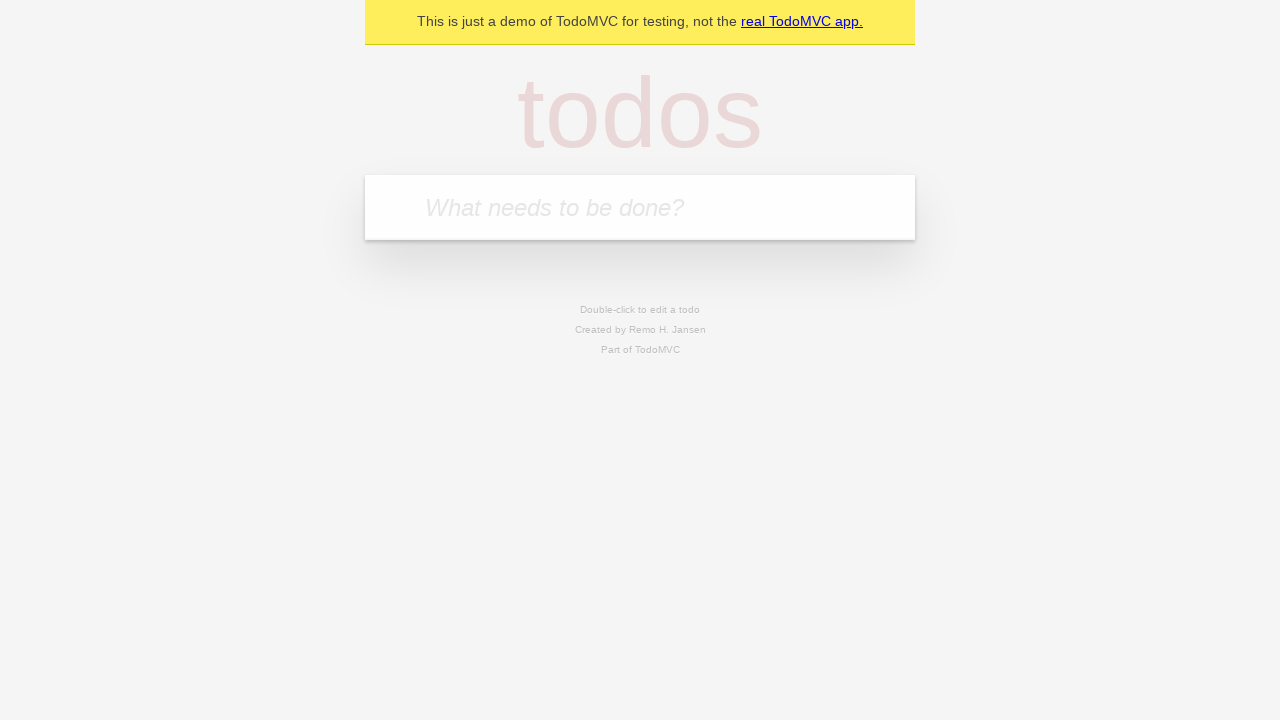

Filled todo input with 'buy some cheese' on internal:attr=[placeholder="What needs to be done?"i]
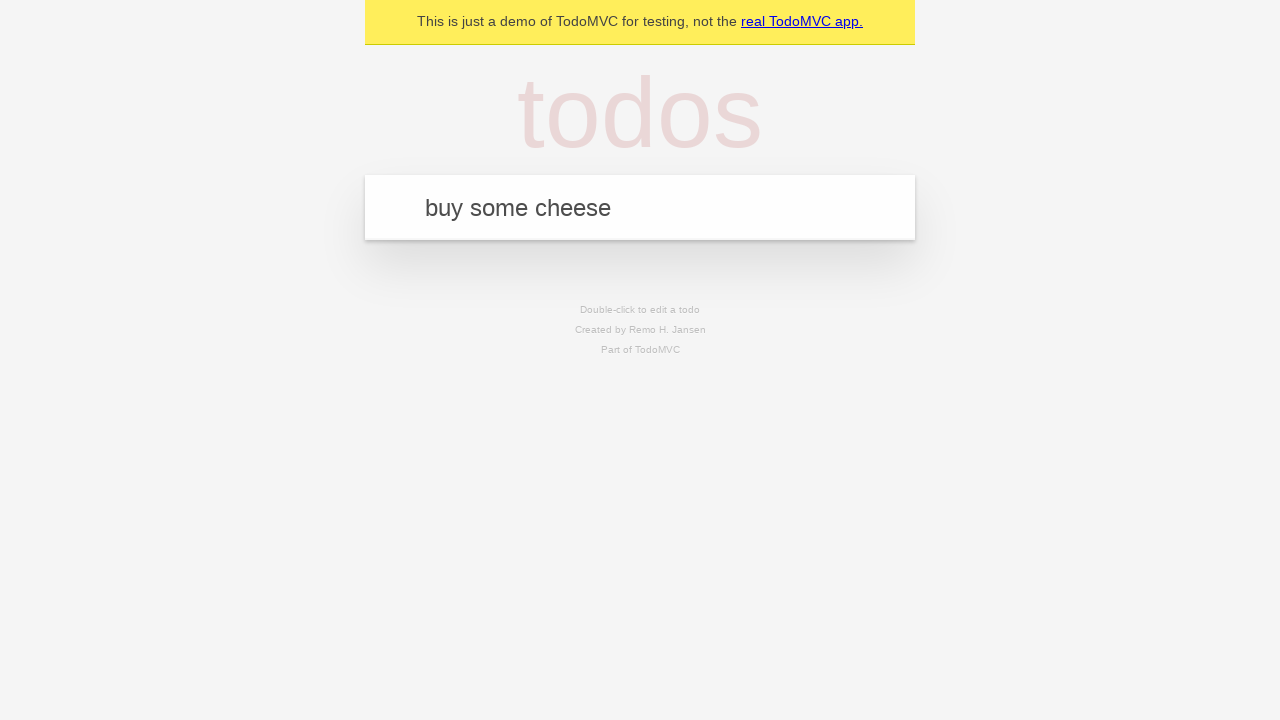

Pressed Enter to add first todo on internal:attr=[placeholder="What needs to be done?"i]
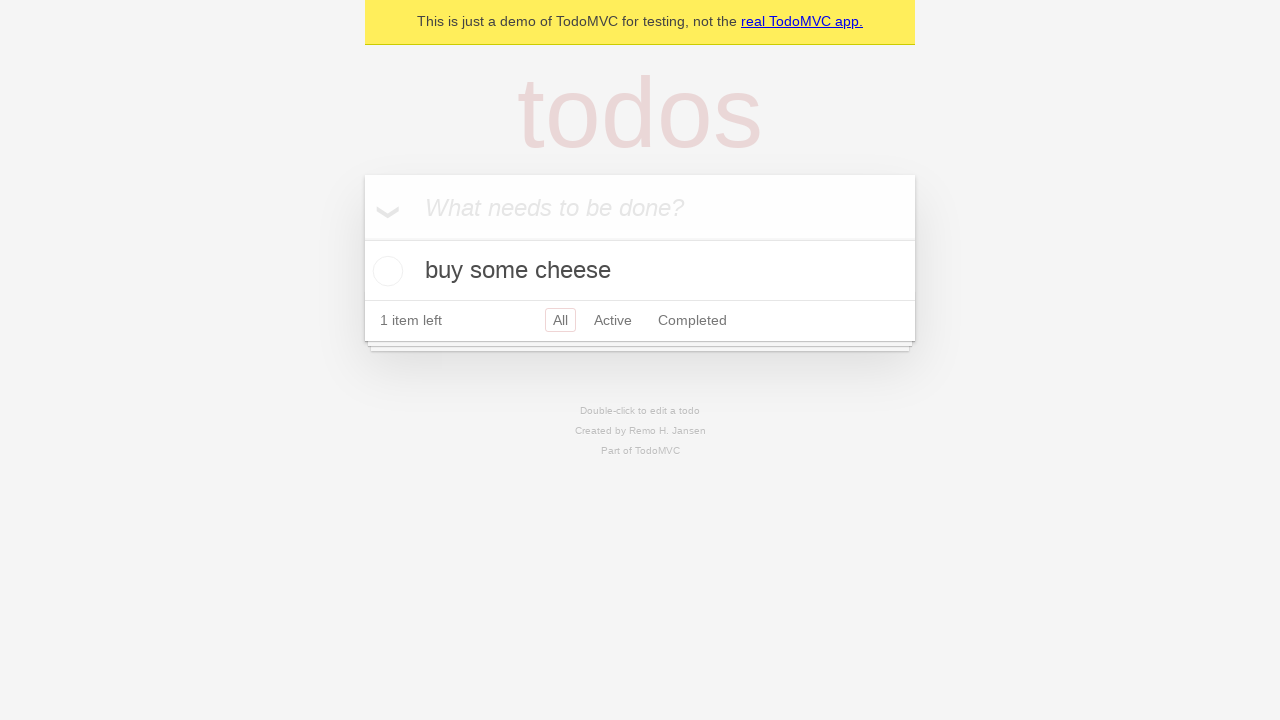

Filled todo input with 'feed the cat' on internal:attr=[placeholder="What needs to be done?"i]
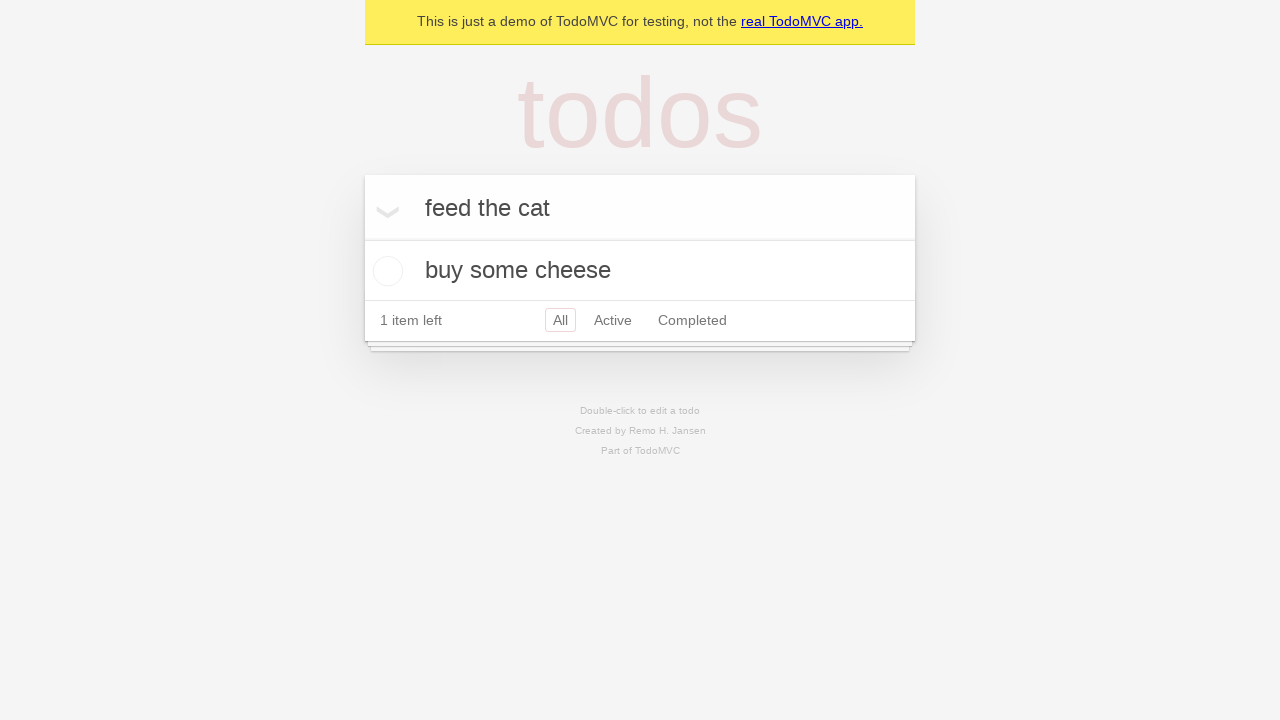

Pressed Enter to add second todo on internal:attr=[placeholder="What needs to be done?"i]
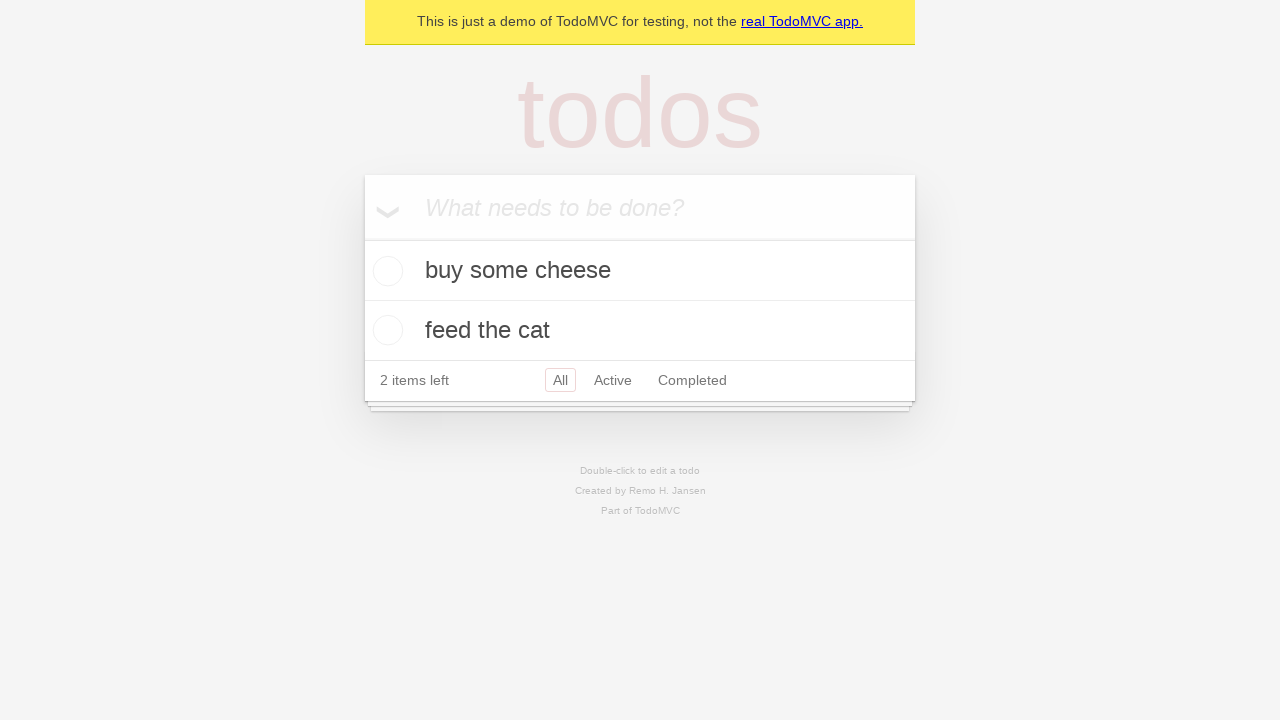

Filled todo input with 'book a doctors appointment' on internal:attr=[placeholder="What needs to be done?"i]
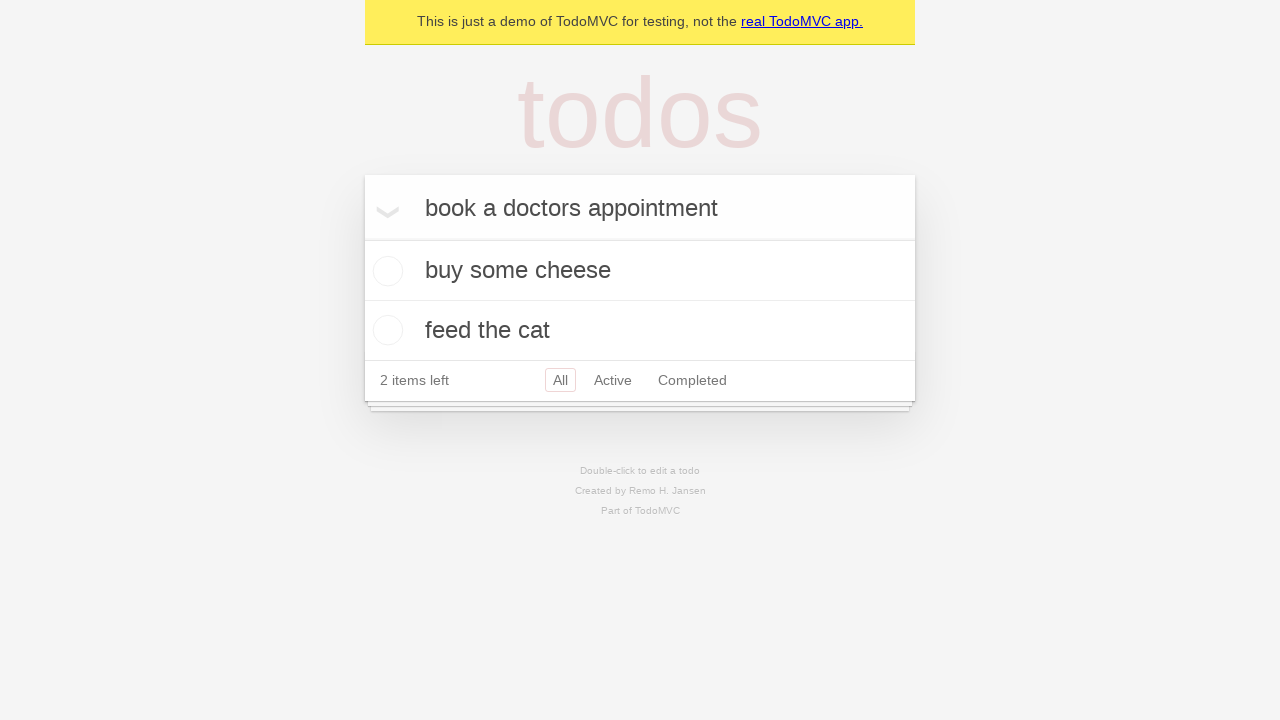

Pressed Enter to add third todo on internal:attr=[placeholder="What needs to be done?"i]
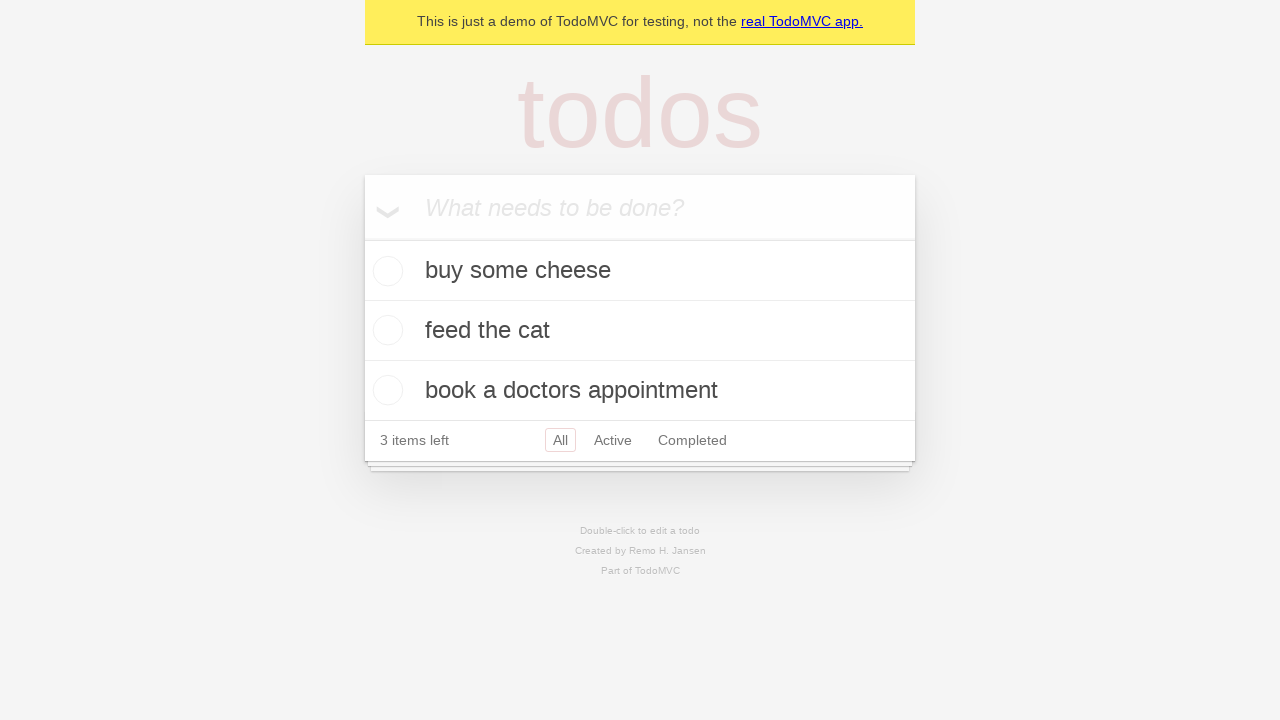

Waited for all 3 todos to appear in the DOM
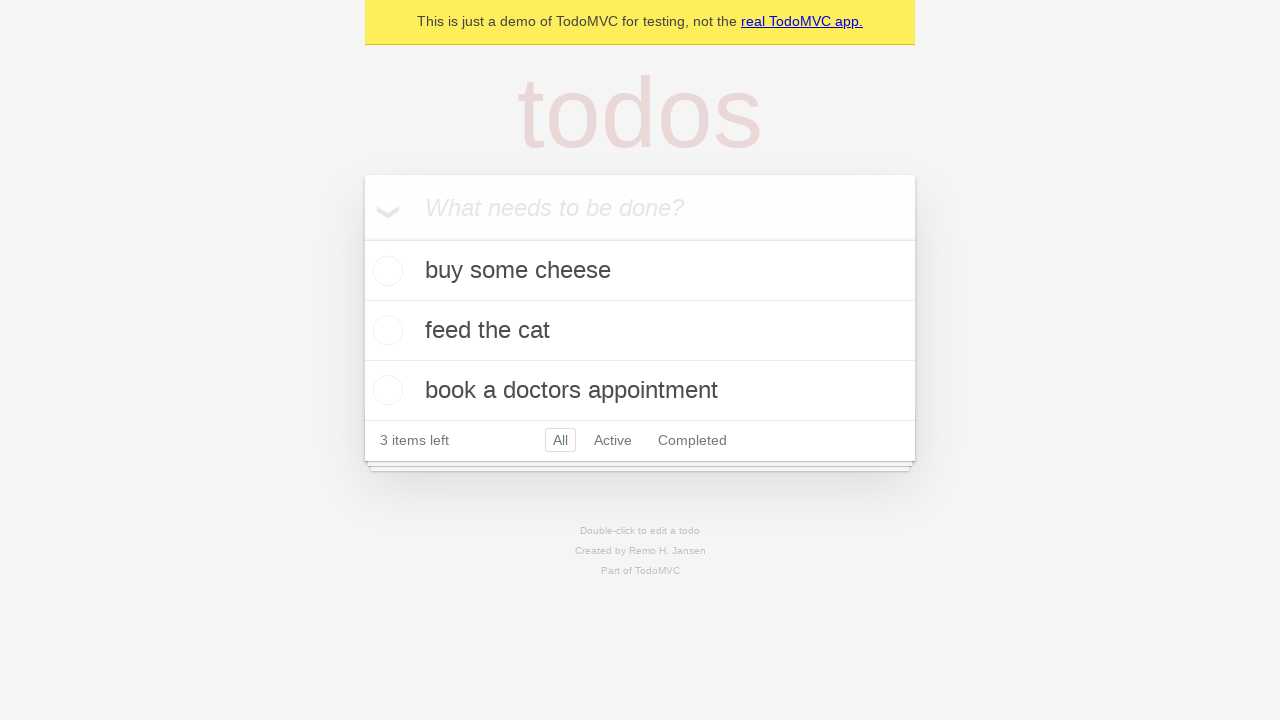

Clicked 'Mark all as complete' checkbox at (362, 238) on internal:label="Mark all as complete"i
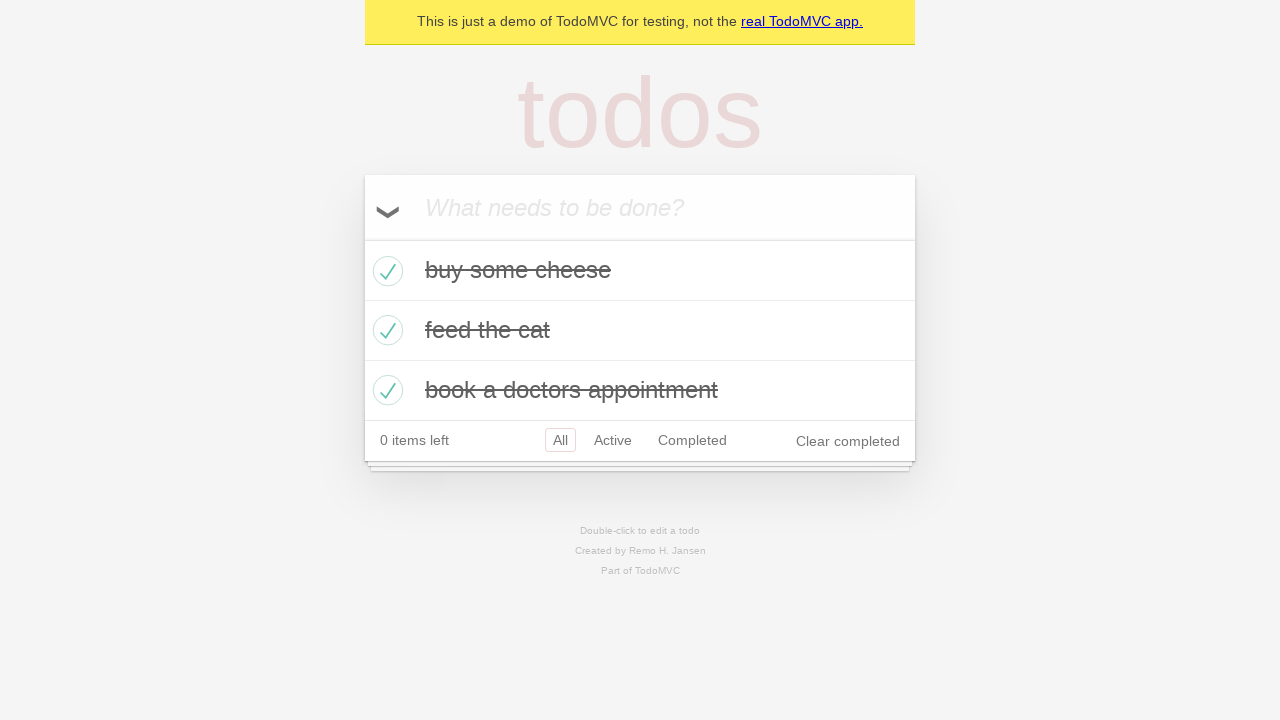

Waited for completed state on all todo items
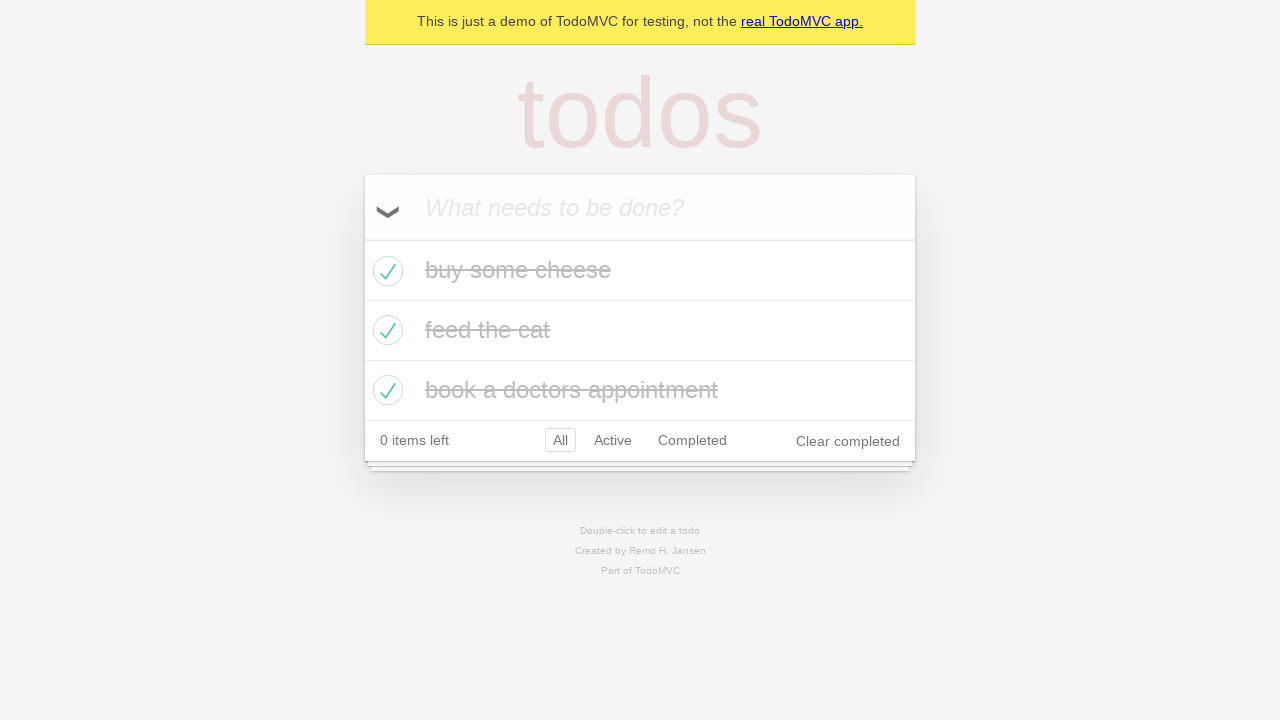

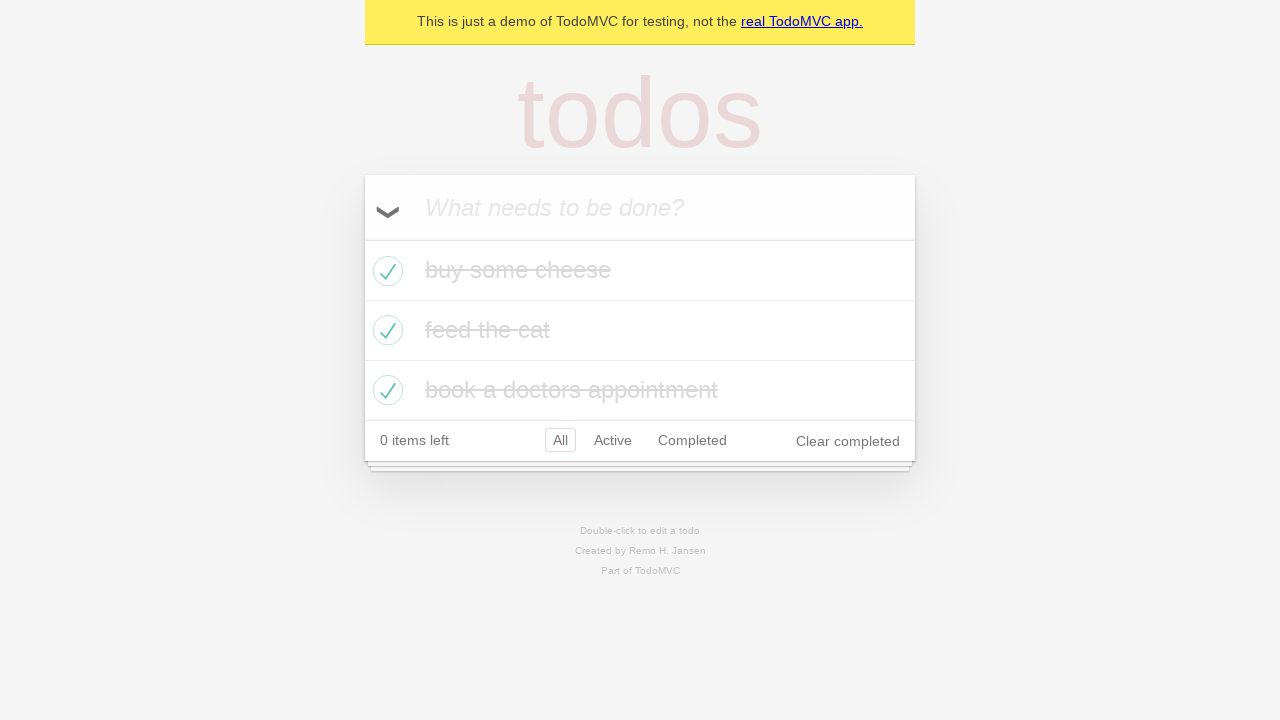